Tests slider interaction by switching to an iframe and dragging the slider handle horizontally to change its position

Starting URL: https://jqueryui.com/slider/

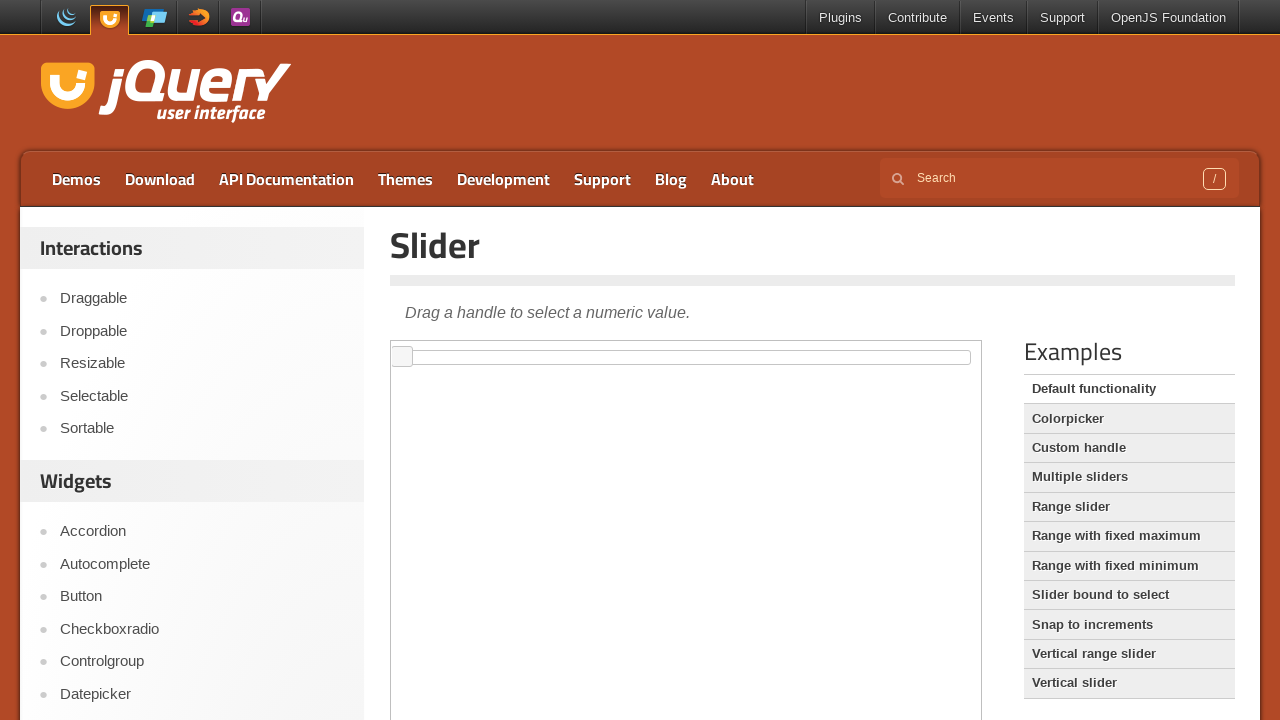

Located first iframe on page
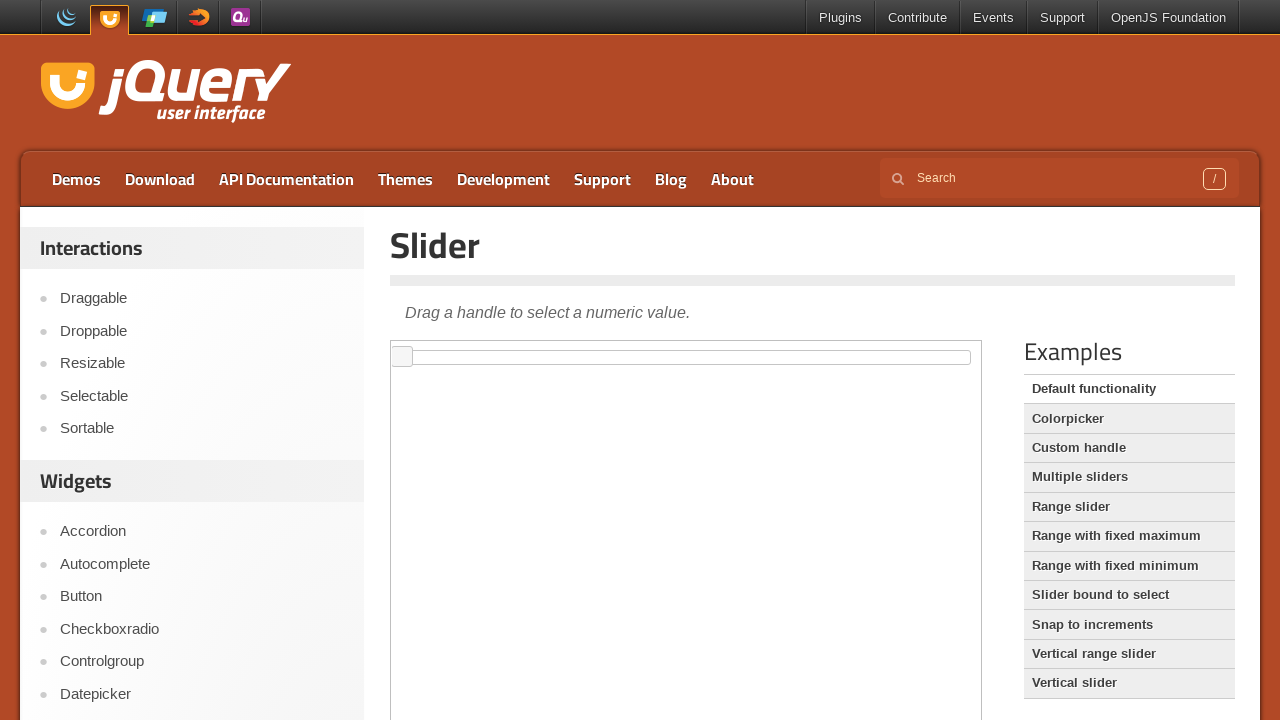

Located slider handle element
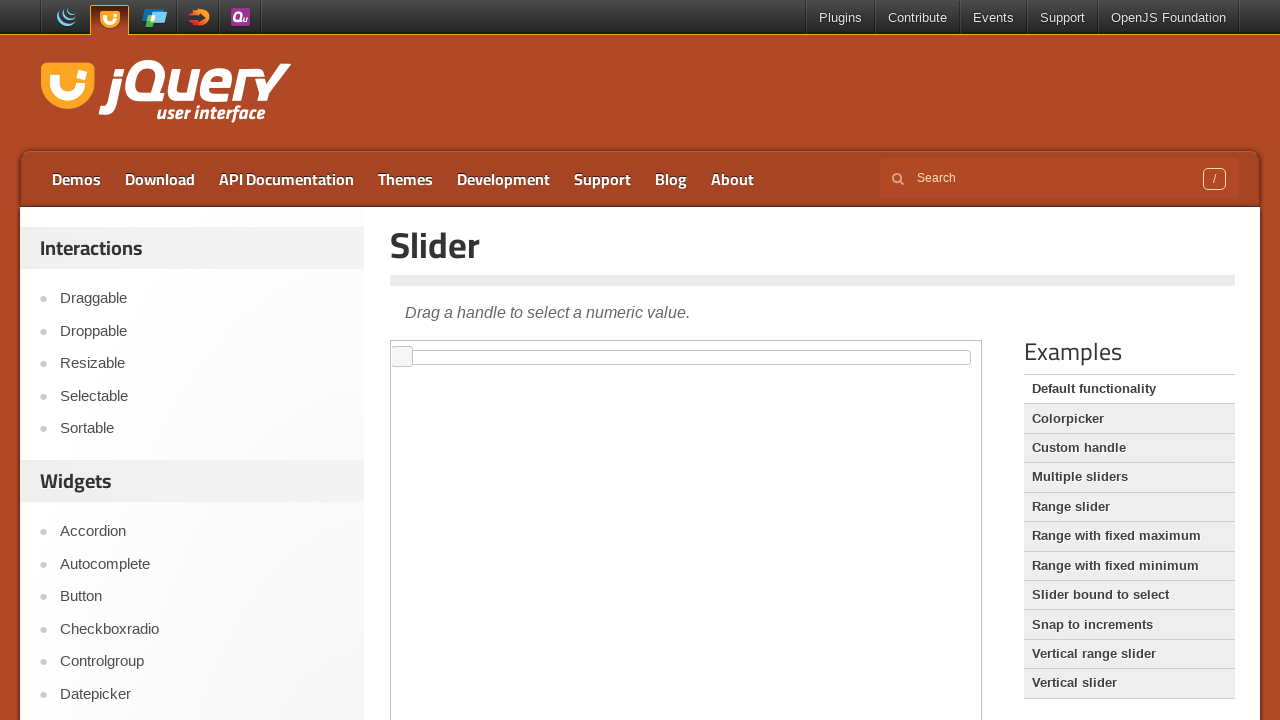

Slider handle became visible
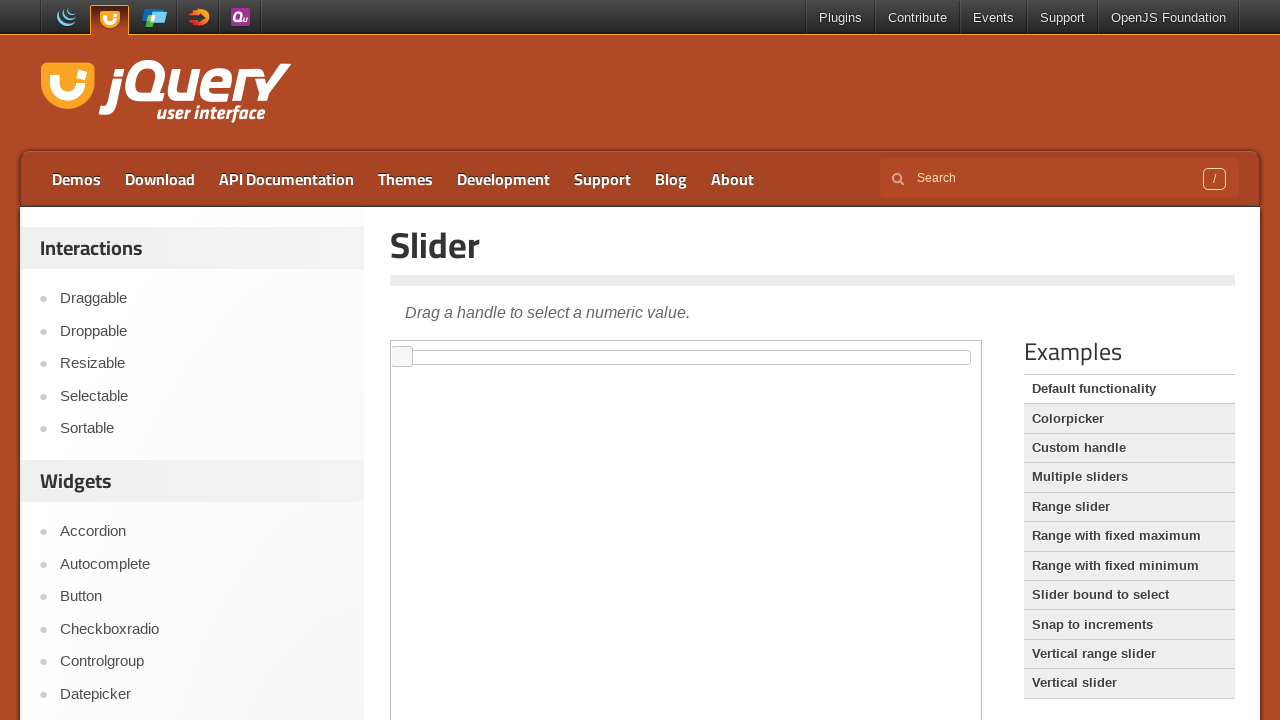

Retrieved bounding box of slider handle
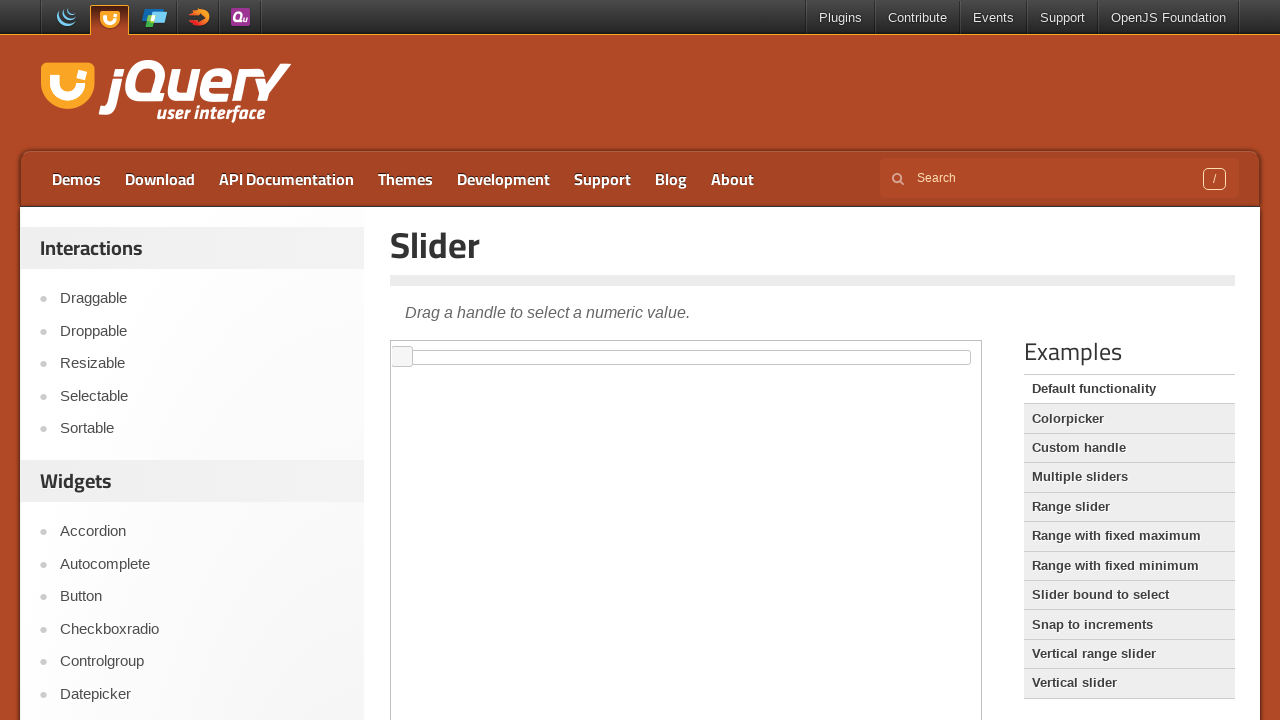

Moved mouse to slider handle center position at (402, 357)
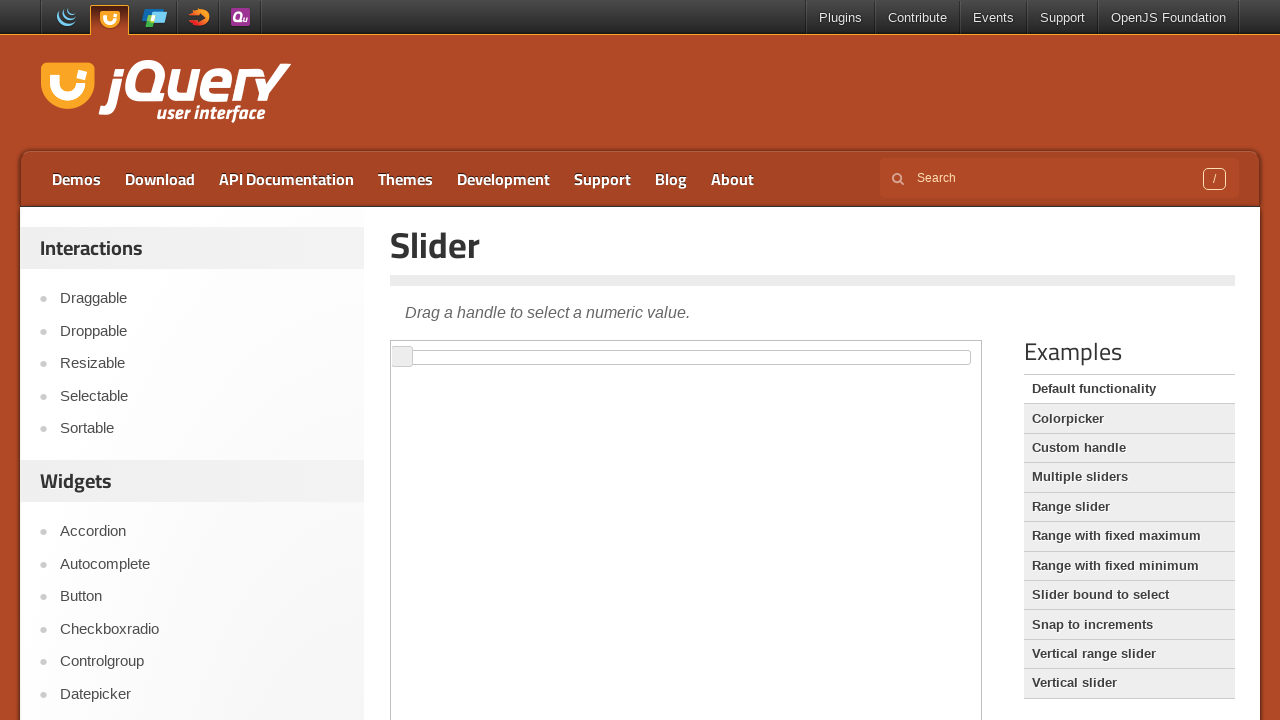

Pressed mouse button down on slider handle at (402, 357)
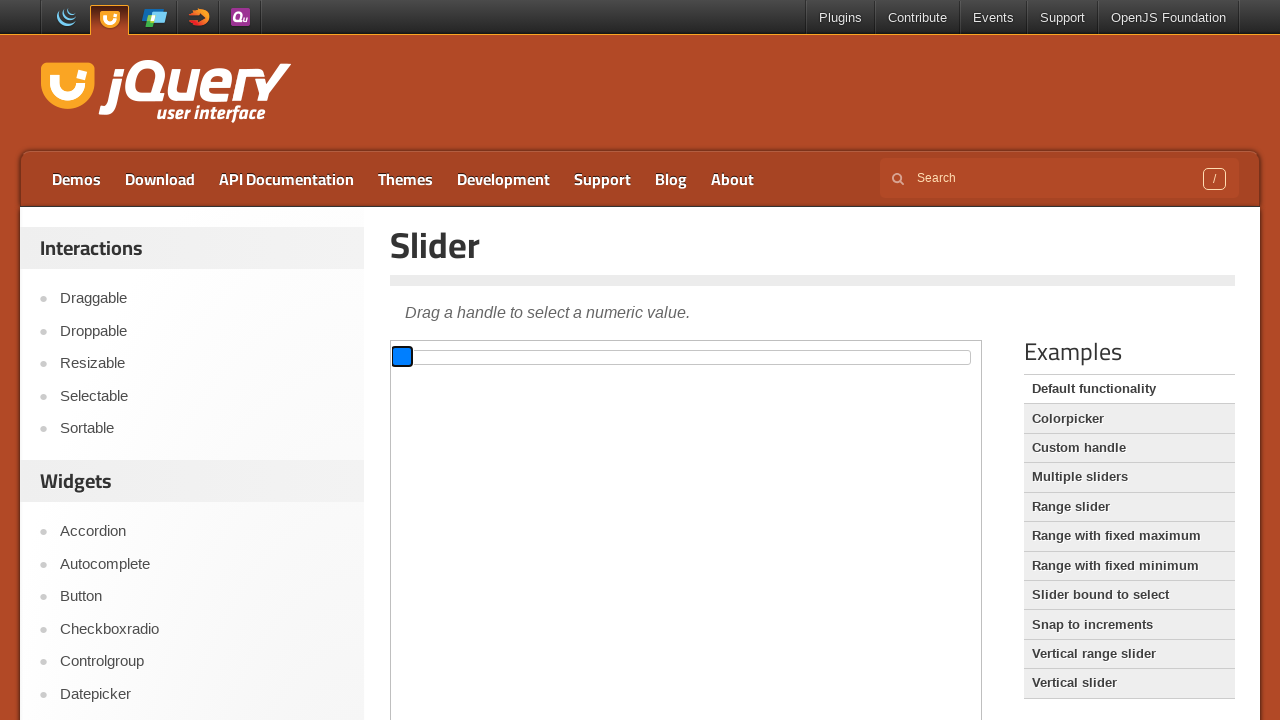

Dragged slider handle 300 pixels to the right at (702, 357)
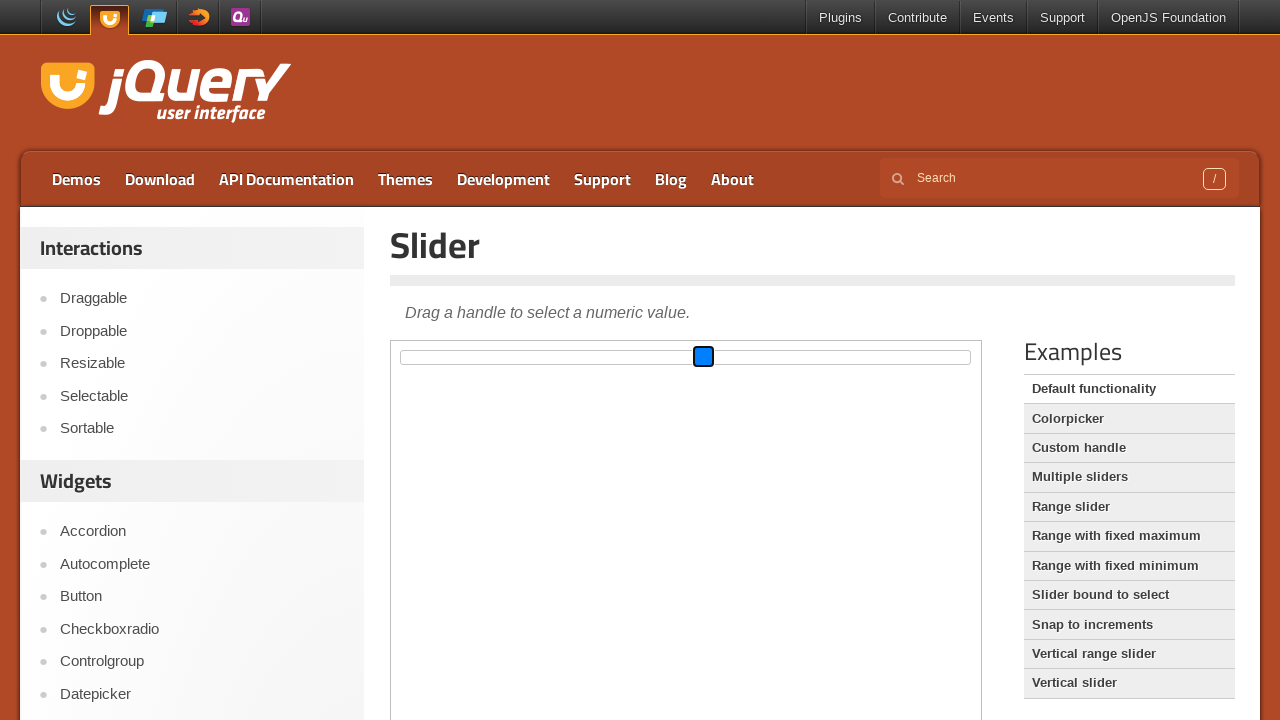

Released mouse button to complete slider drag at (702, 357)
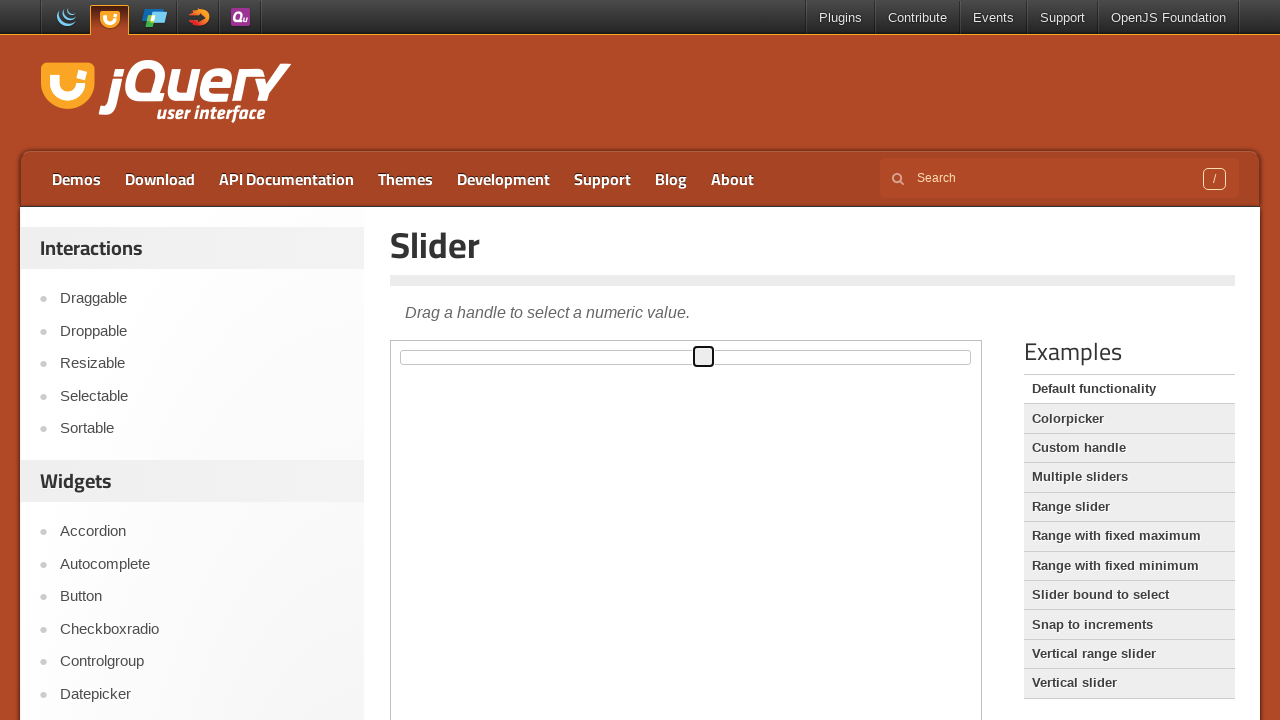

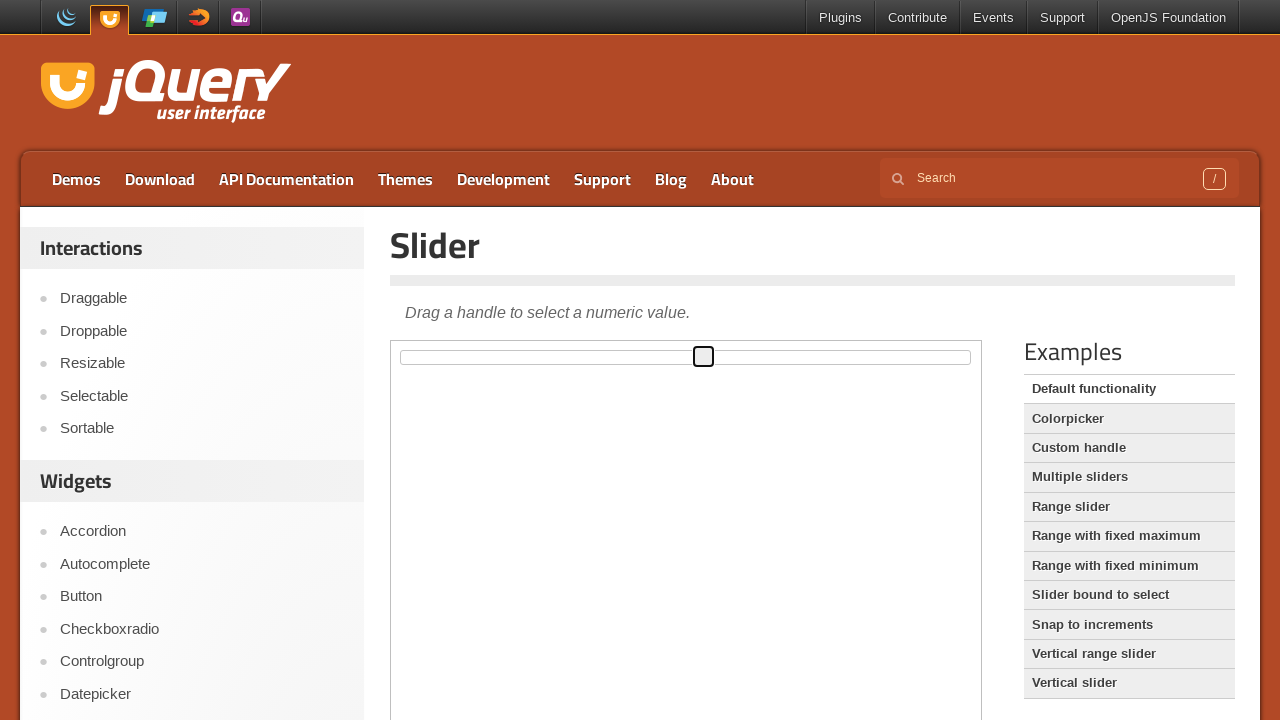